Tests finding a link by its text content (a calculated mathematical value), clicking it, then filling out a form with personal information (first name, last name, city, country) and submitting it.

Starting URL: http://suninjuly.github.io/find_link_text

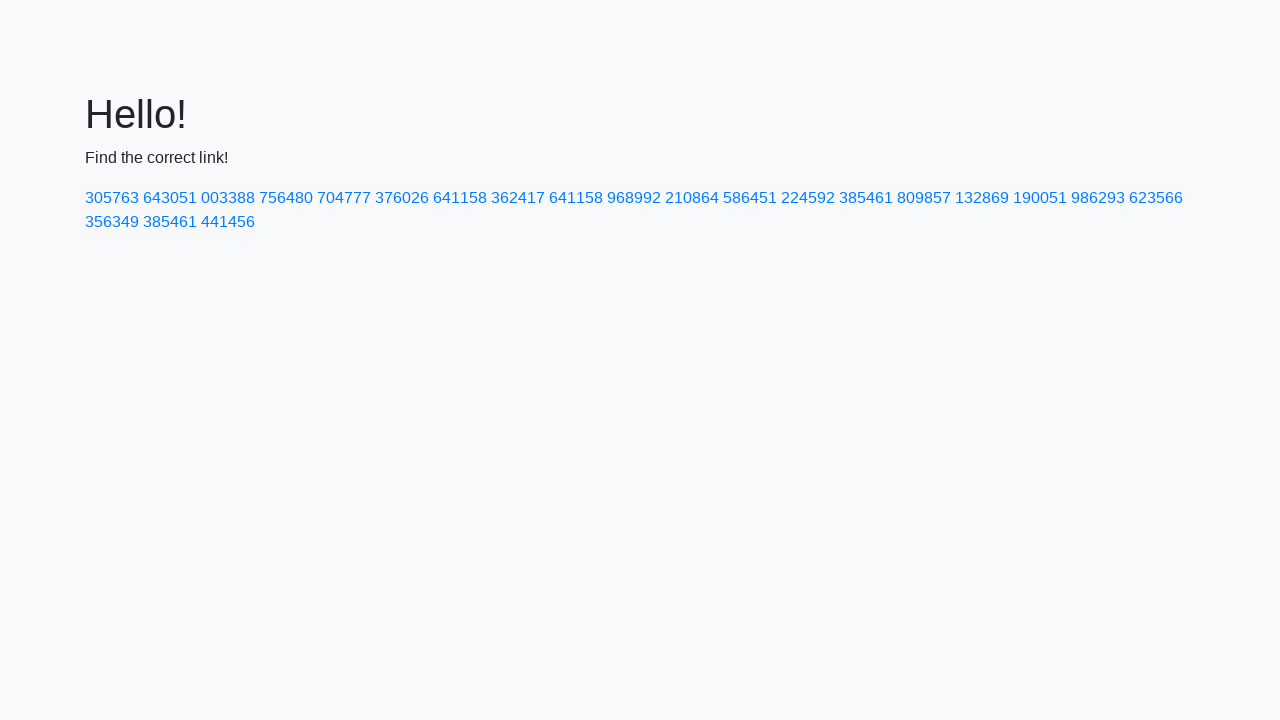

Clicked link with calculated text value: 224592 at (808, 198) on text=224592
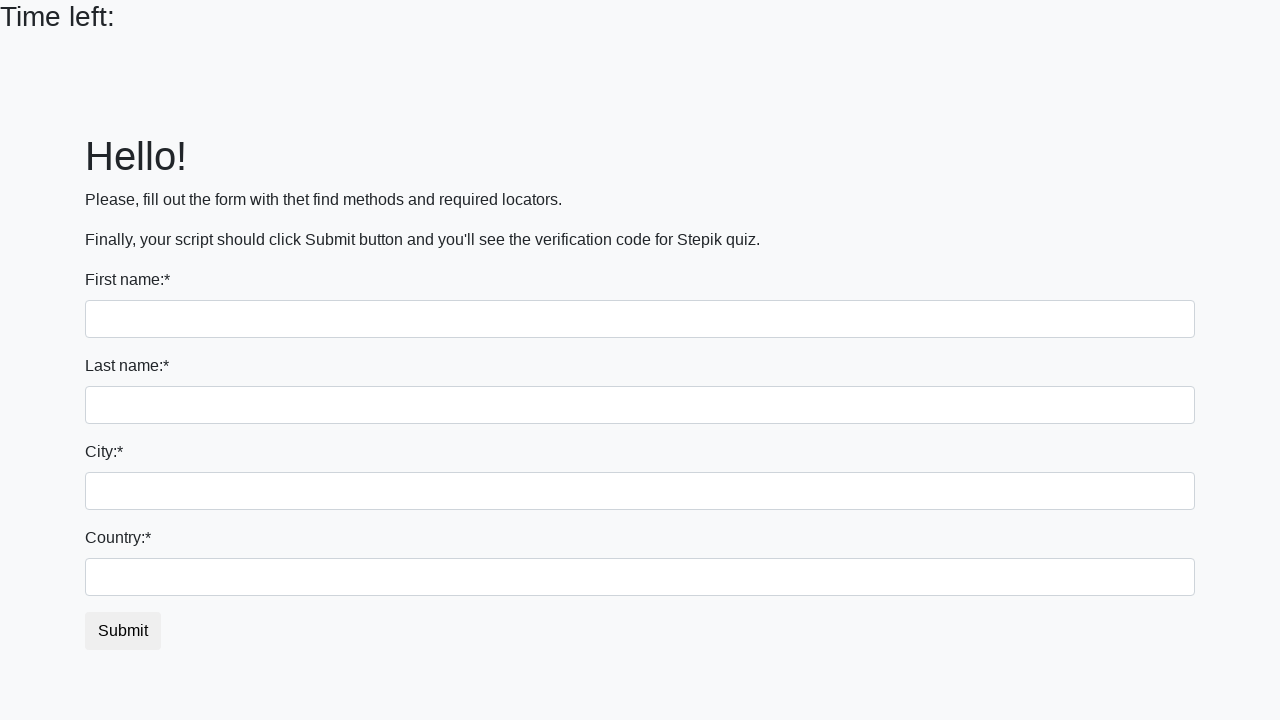

Filled first name field with 'Testontin' on input[name='first_name']
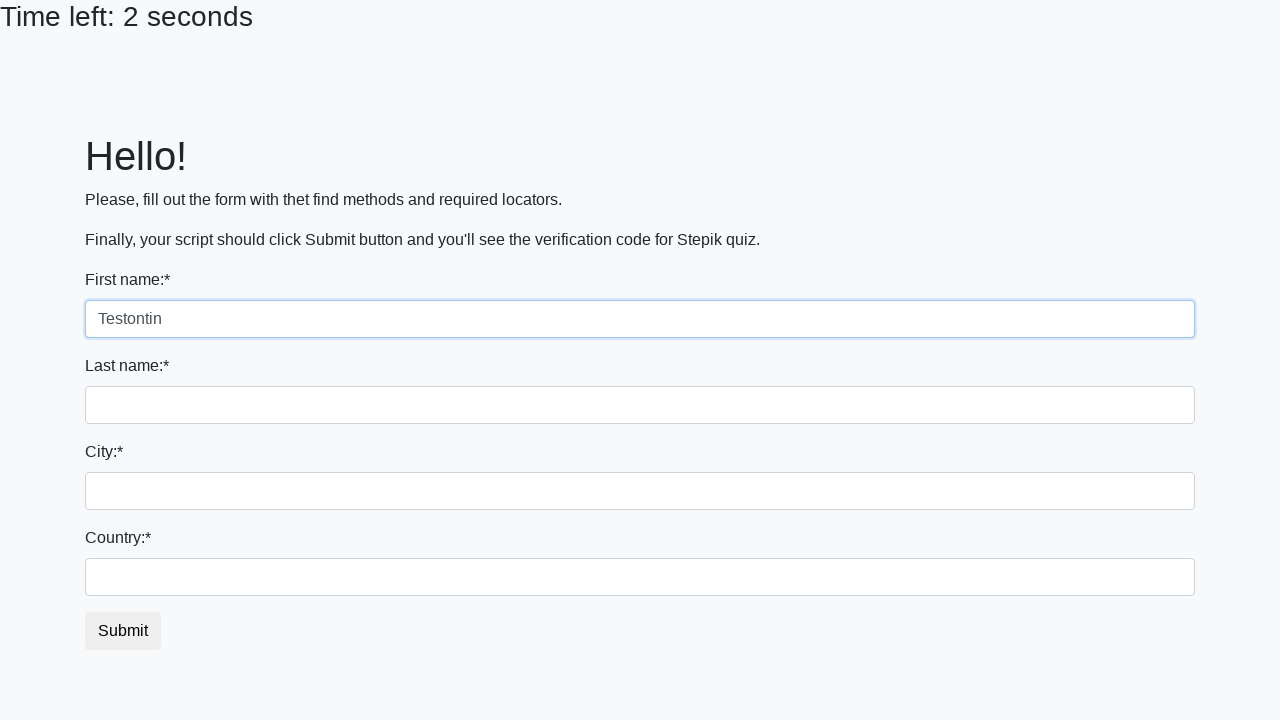

Filled last name field with 'Testin' on input[name='last_name']
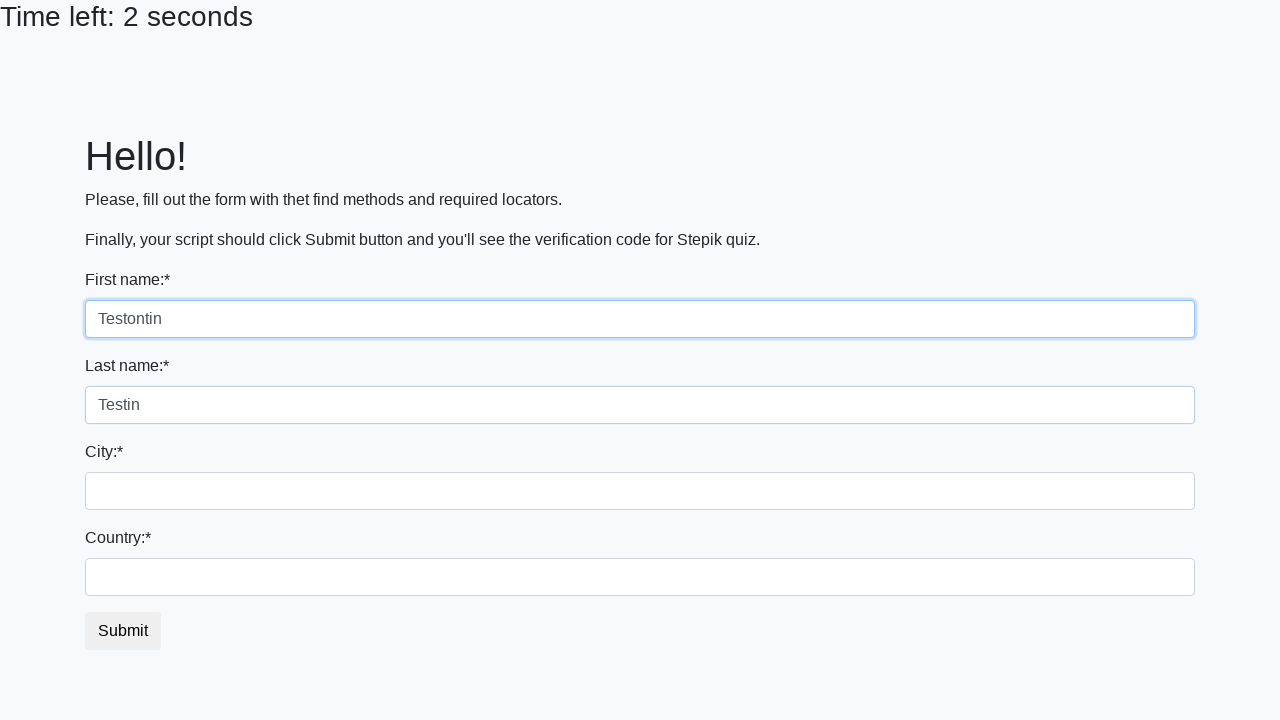

Filled city field with 'Testoviy' on .city
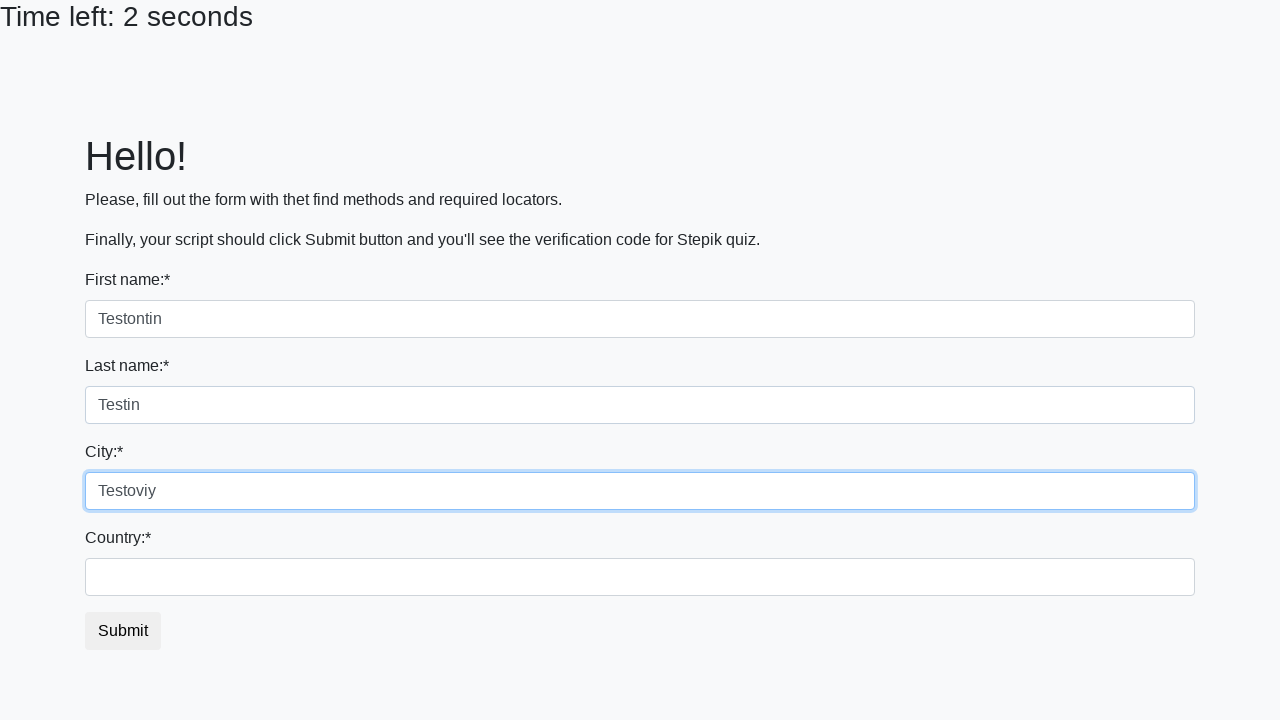

Filled country field with 'Testoviya Federation' on #country
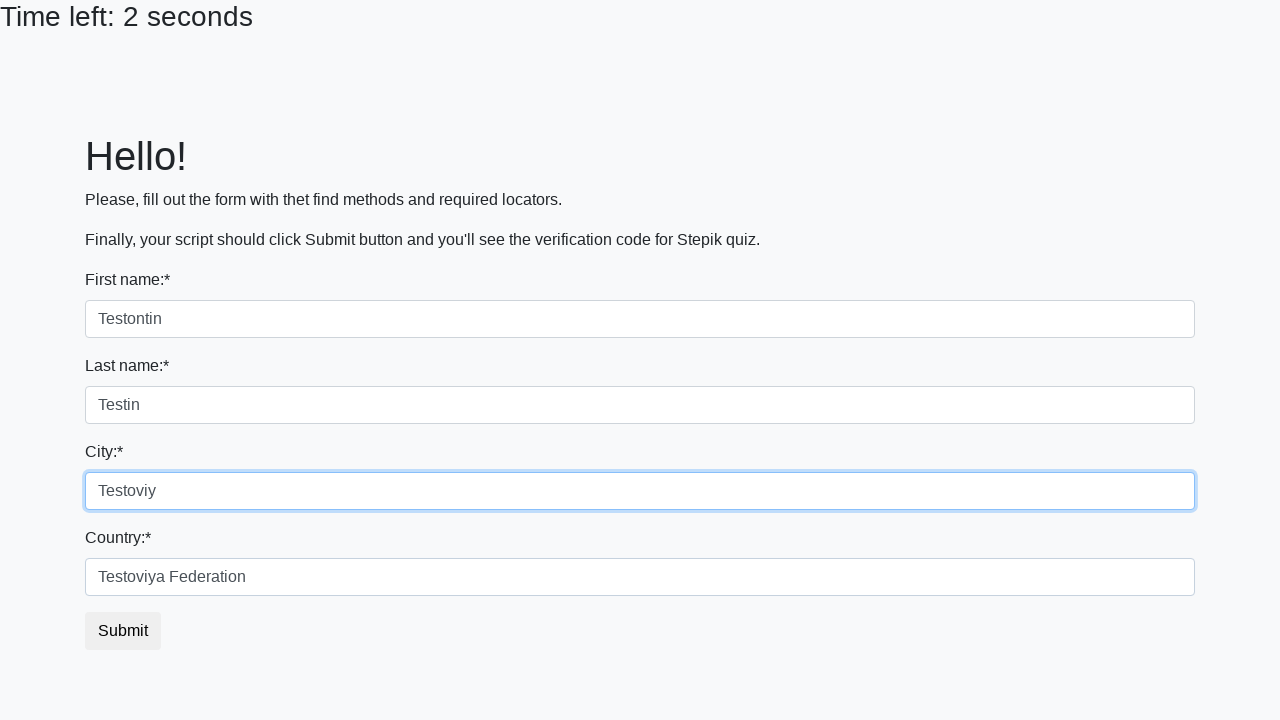

Clicked submit button to submit the form at (123, 631) on .btn
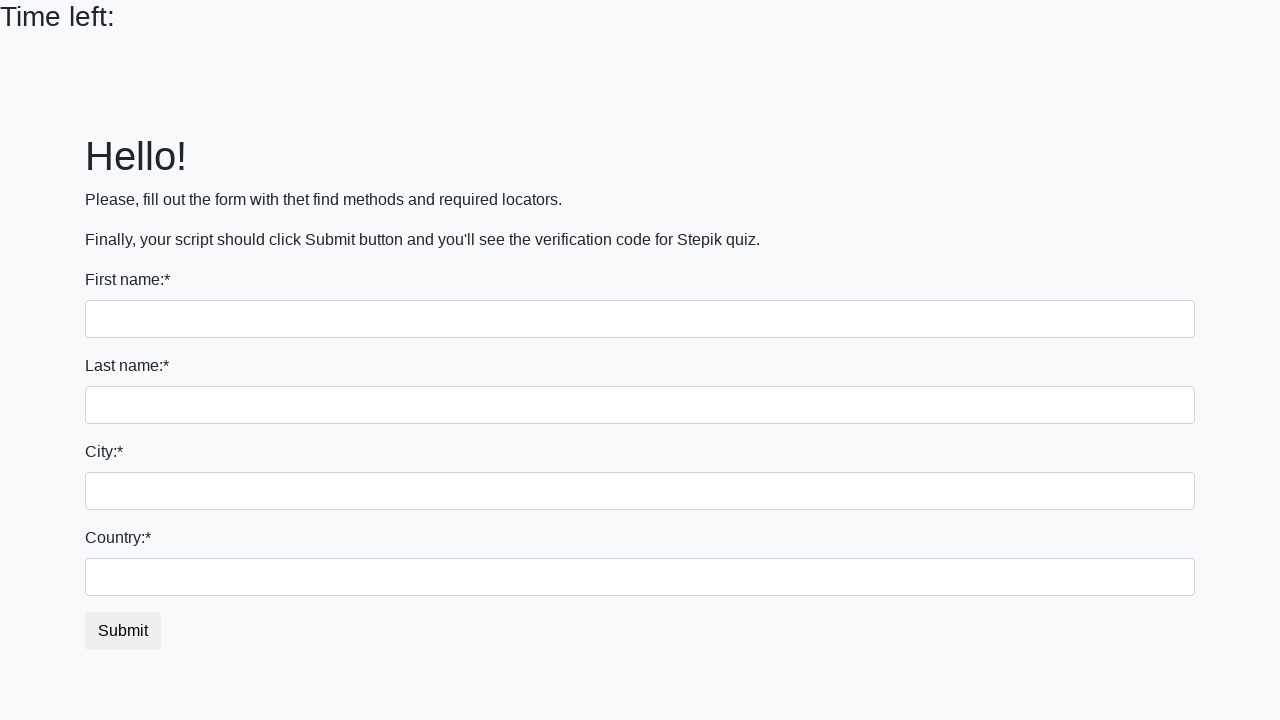

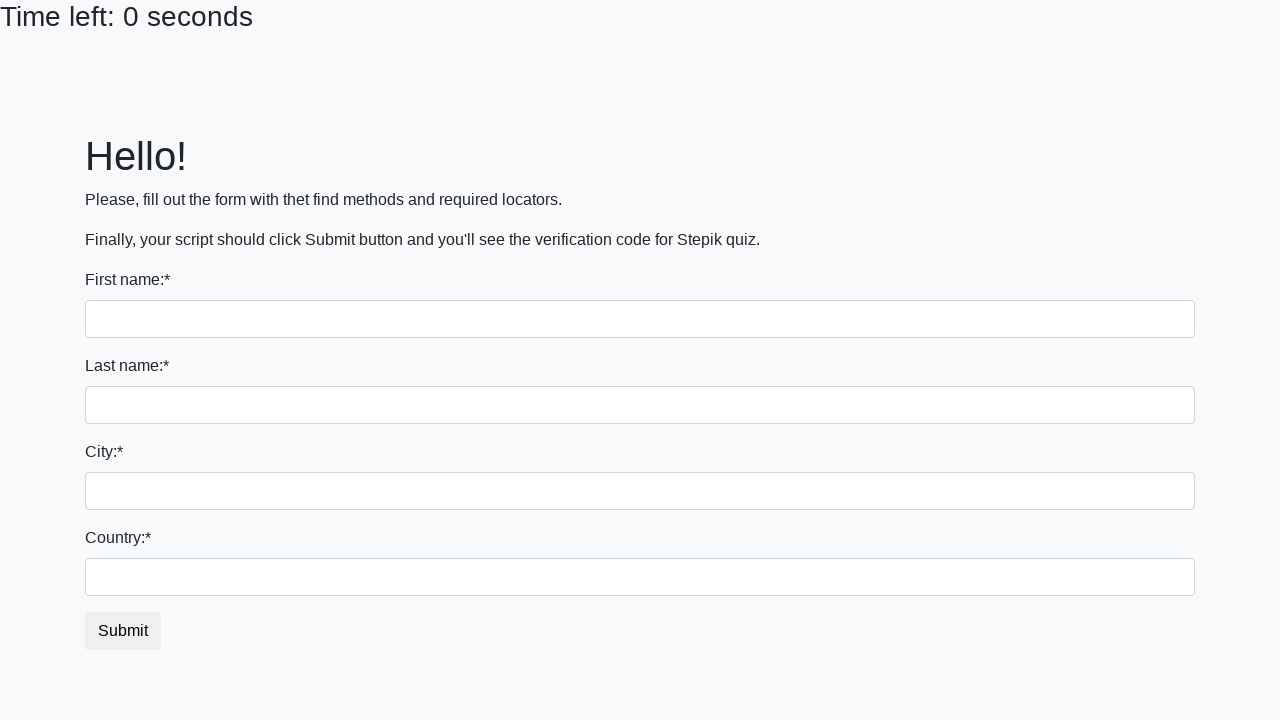